Clicks the Enable button and verifies the button becomes disabled during processing

Starting URL: https://the-internet.herokuapp.com/dynamic_controls

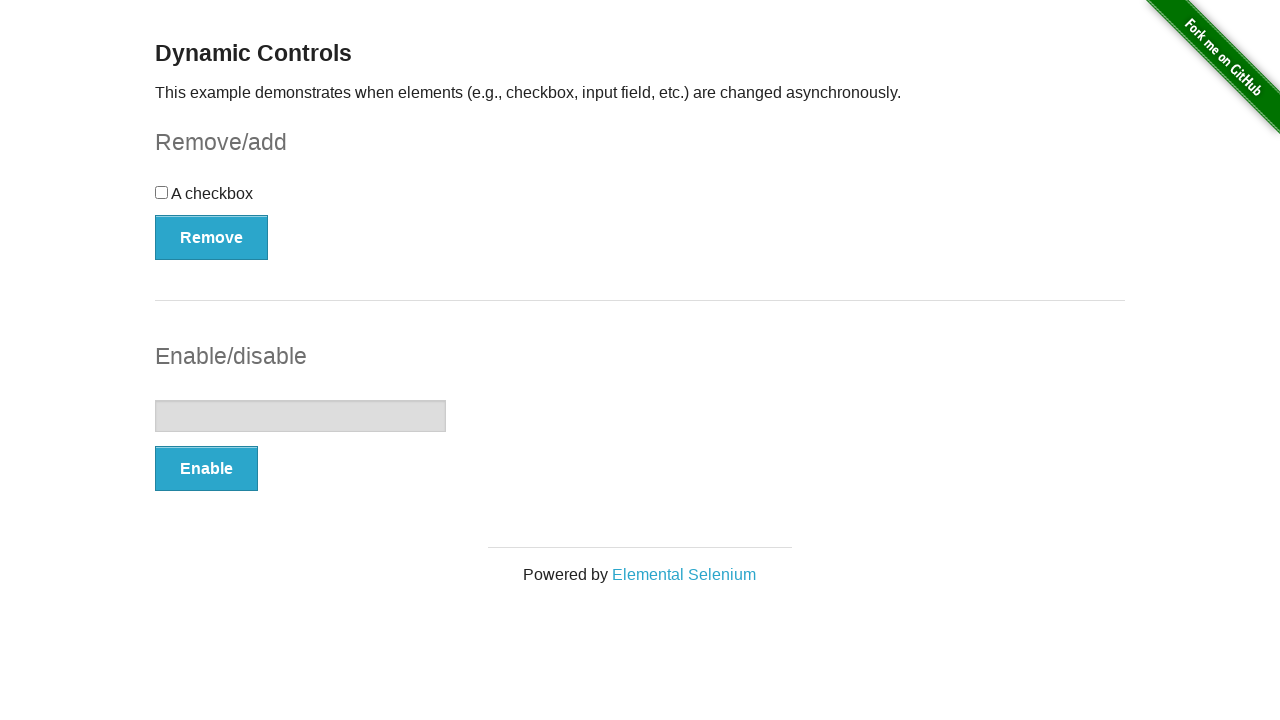

Navigated to Dynamic Controls page
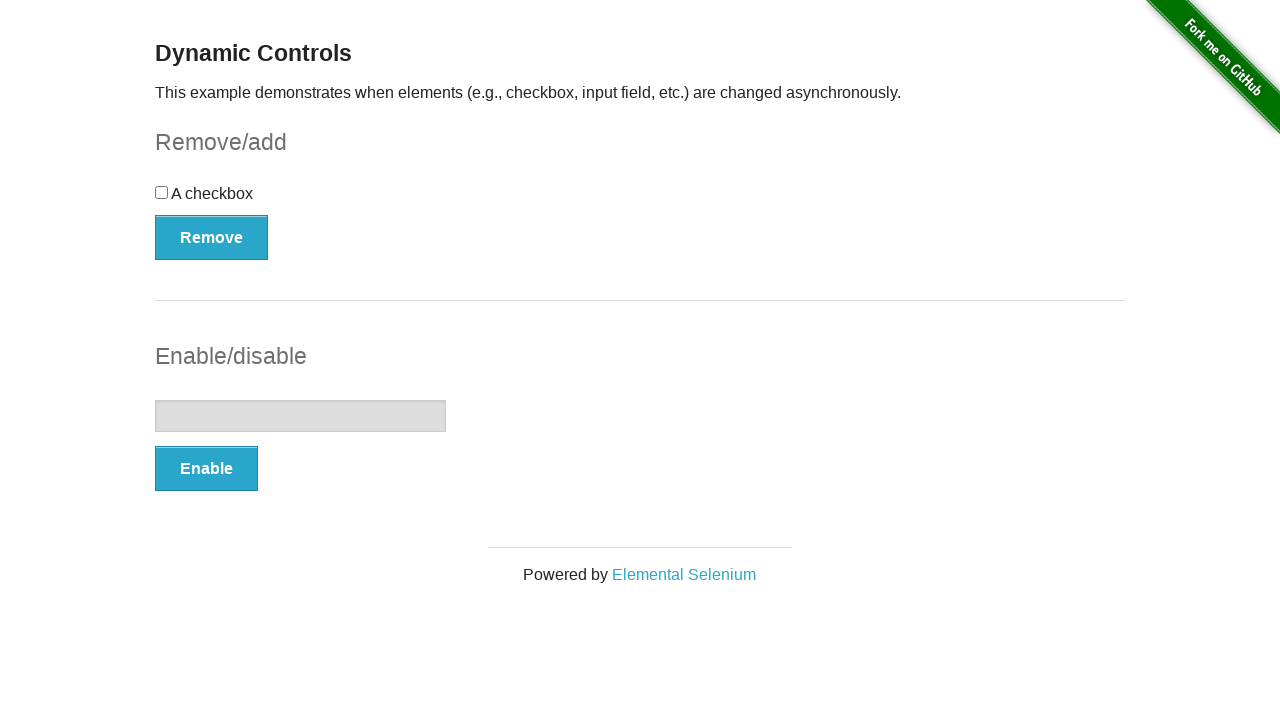

Clicked the Enable button at (206, 469) on #input-example button
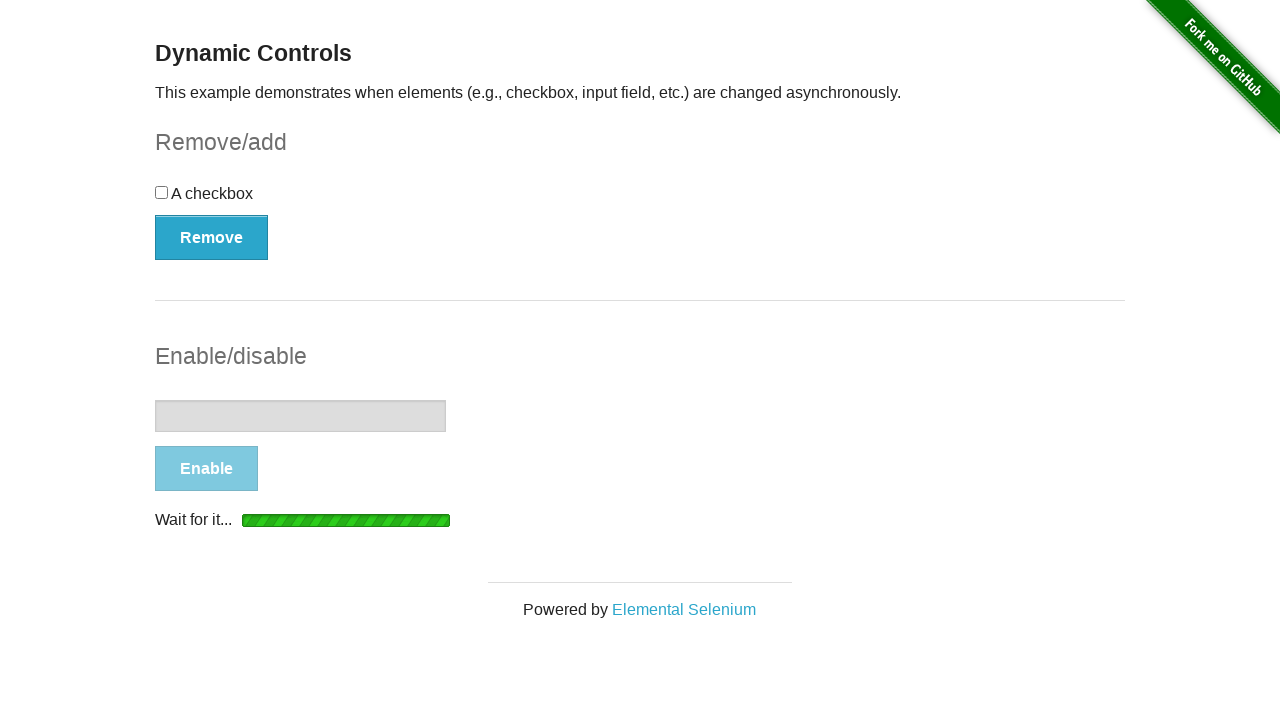

Verified that button is disabled during processing
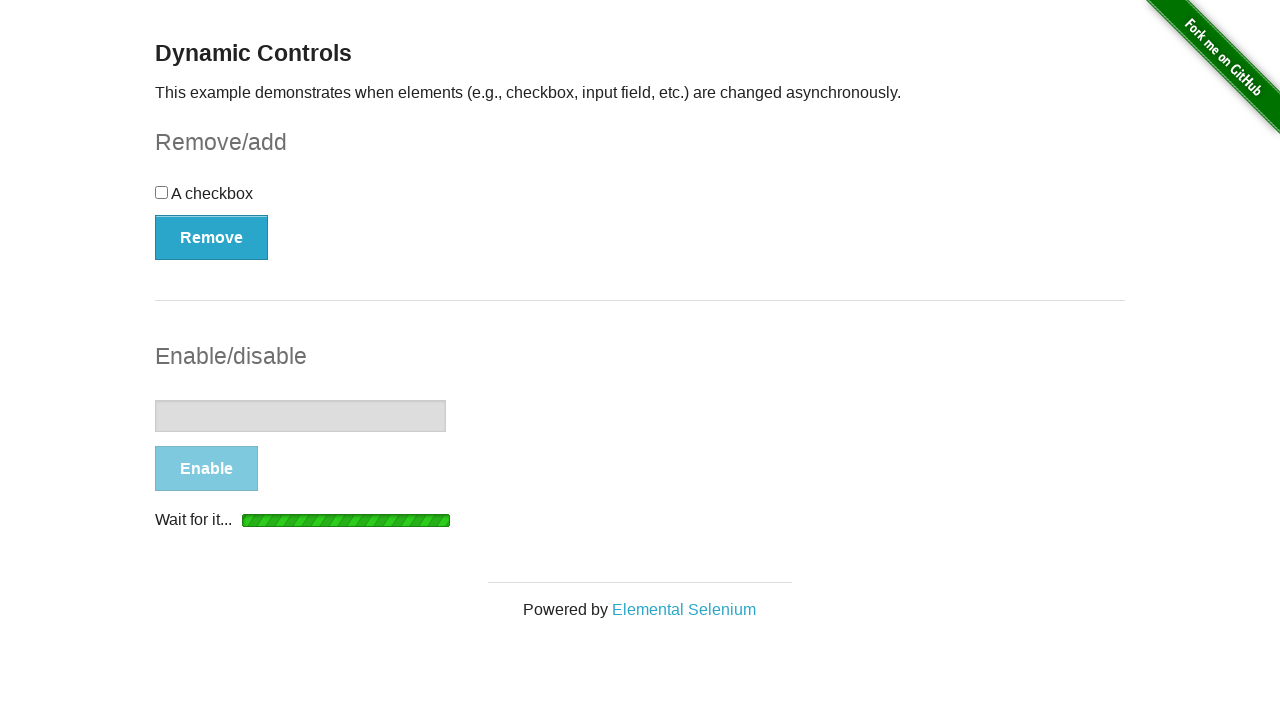

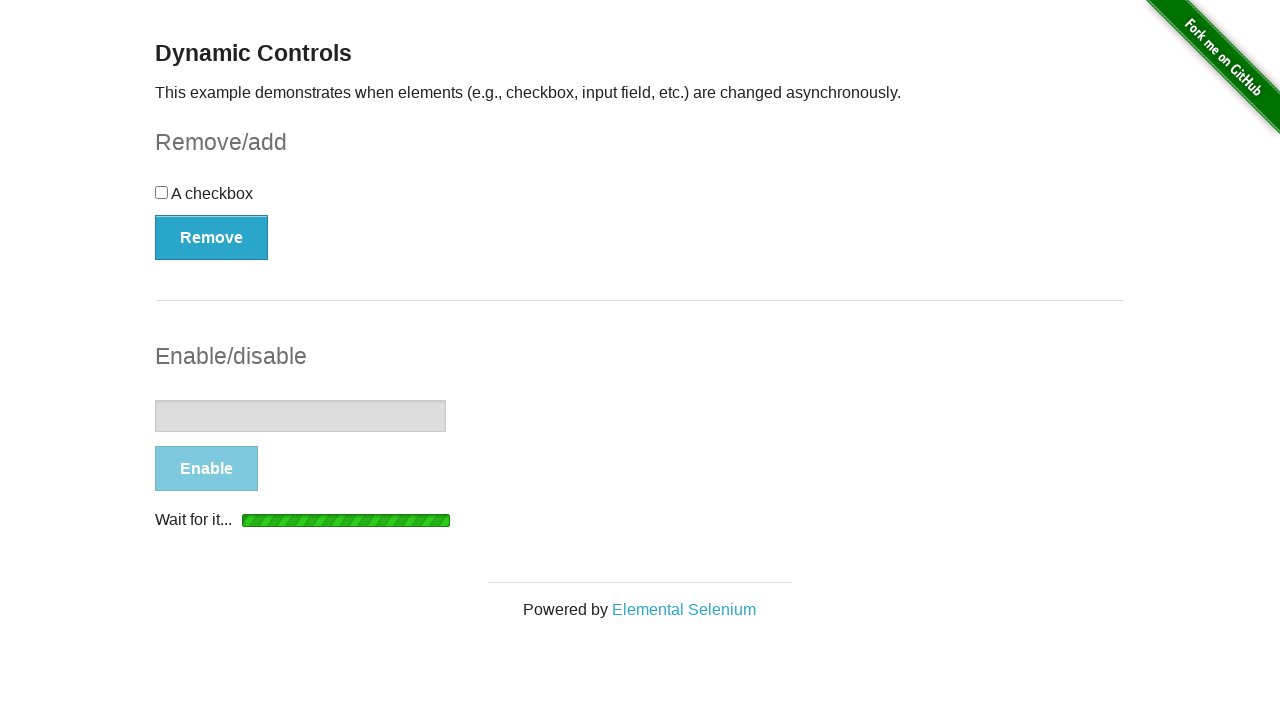